Tests progress bar with element synchronization by entering a time value and selecting from a dropdown that appears

Starting URL: https://demoapps.qspiders.com/

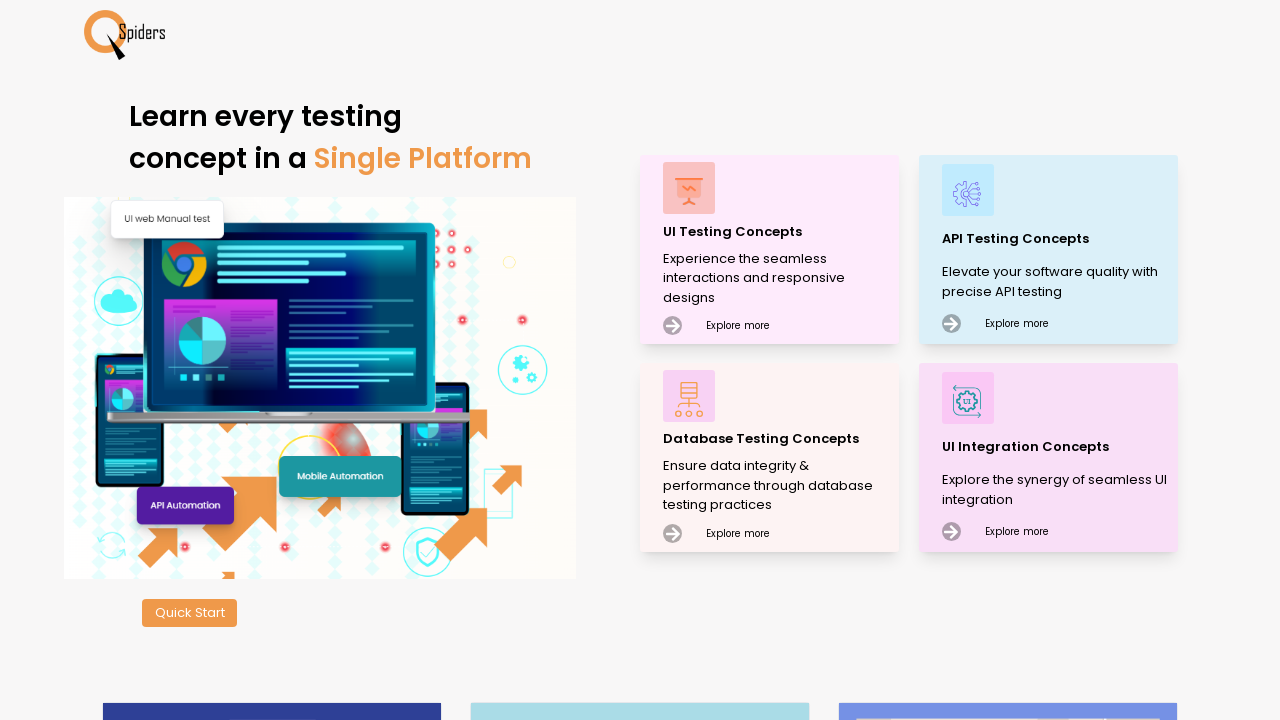

Clicked on UI Testing Concepts at (778, 232) on xpath=//p[text()='UI Testing Concepts']
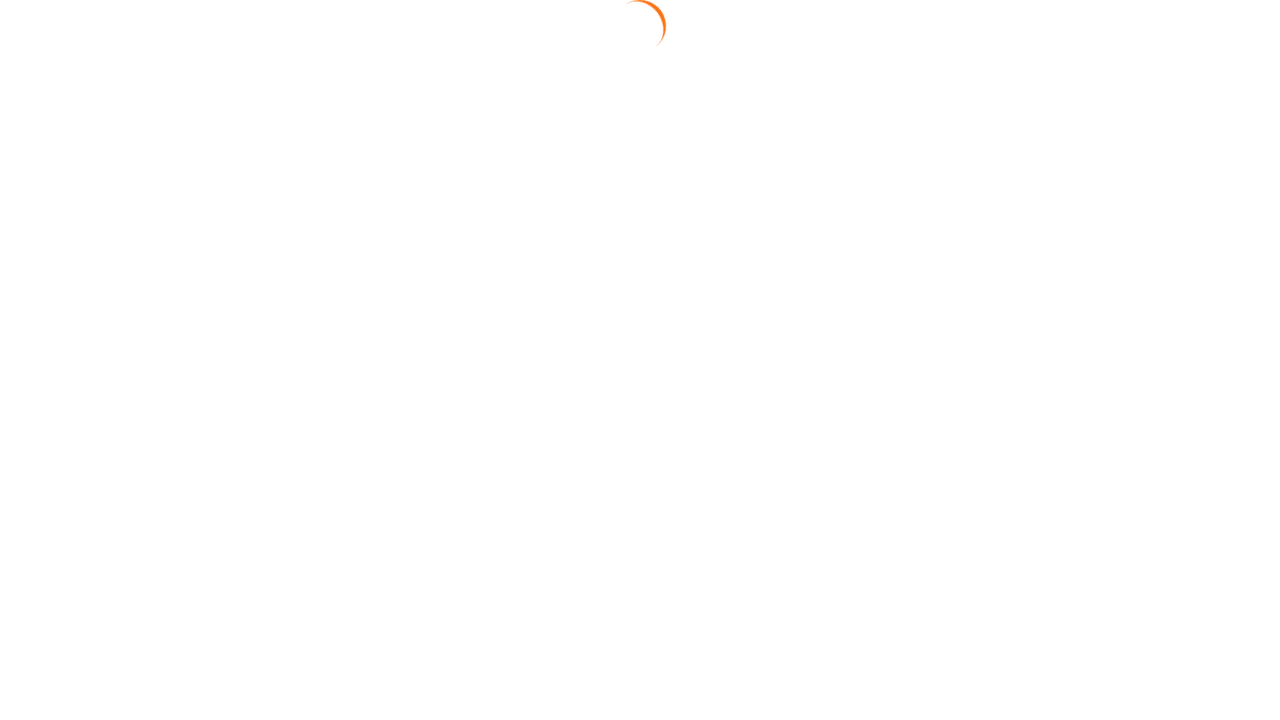

Clicked on Synchronization section at (74, 608) on xpath=//section[text()='Synchronization']
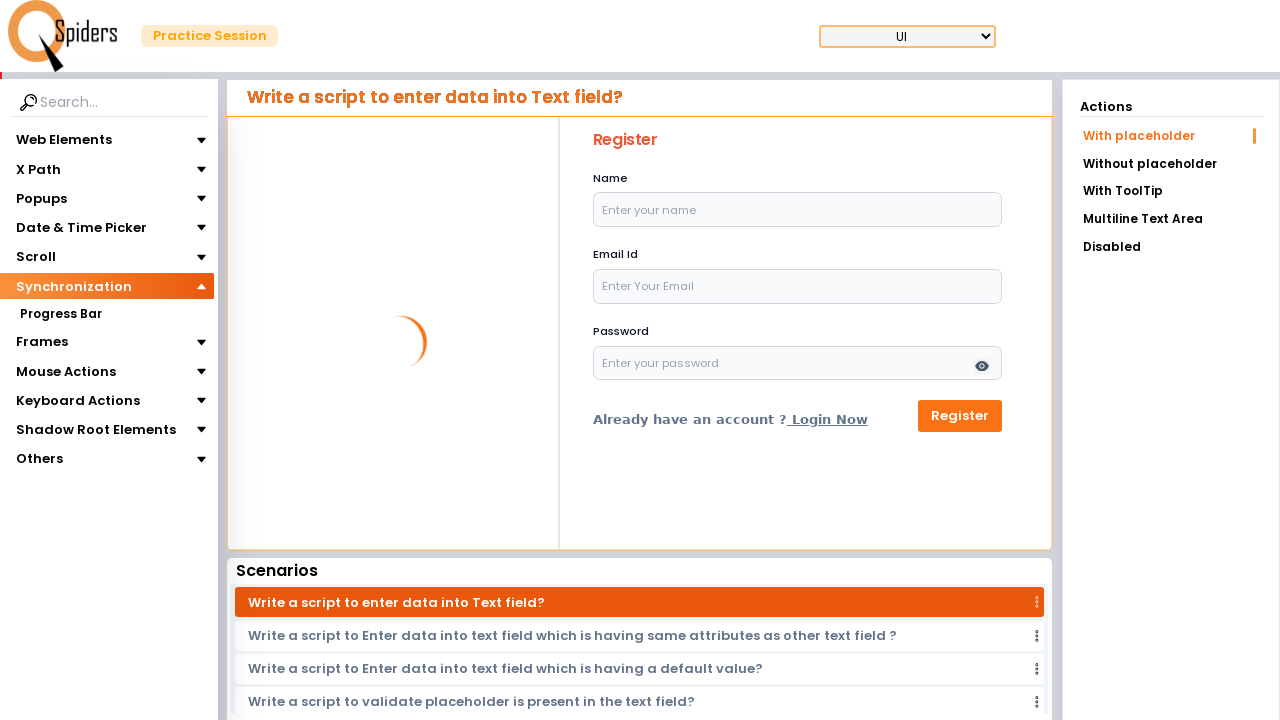

Clicked on Progress Bar section at (60, 314) on xpath=//section[text()='Progress Bar']
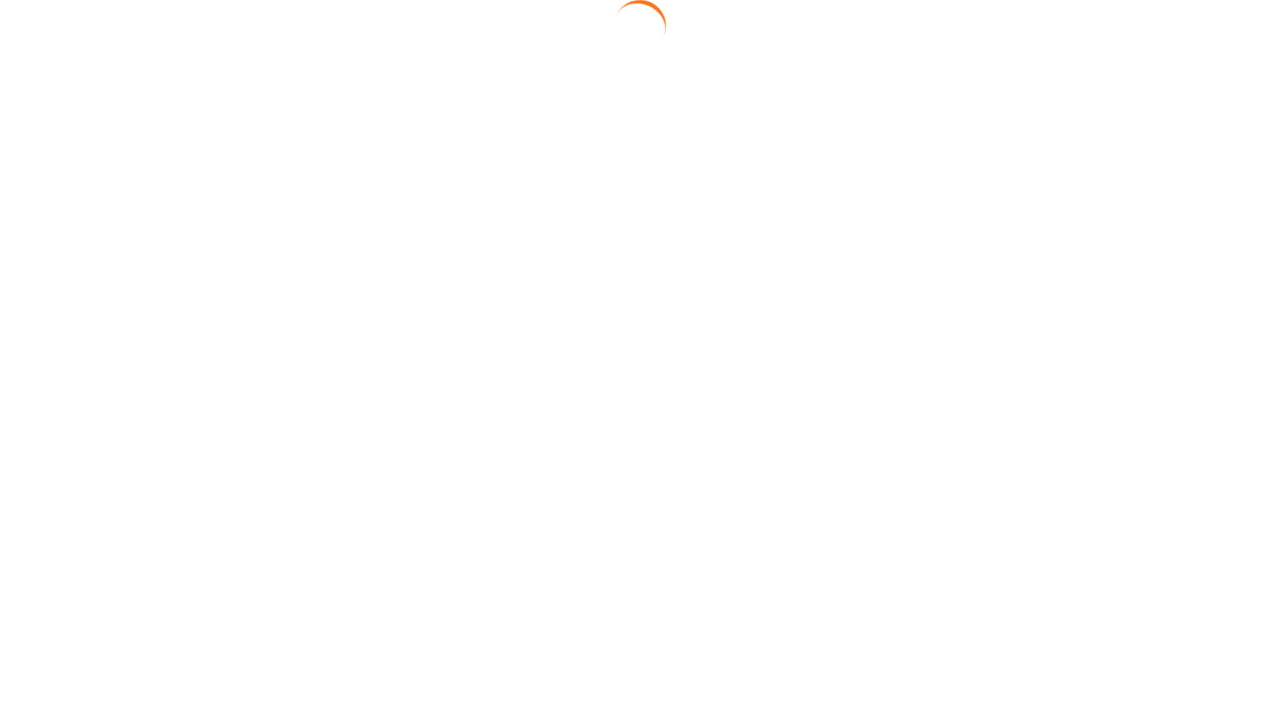

Clicked on With Element tab at (1171, 193) on xpath=//a[text()='With Element']
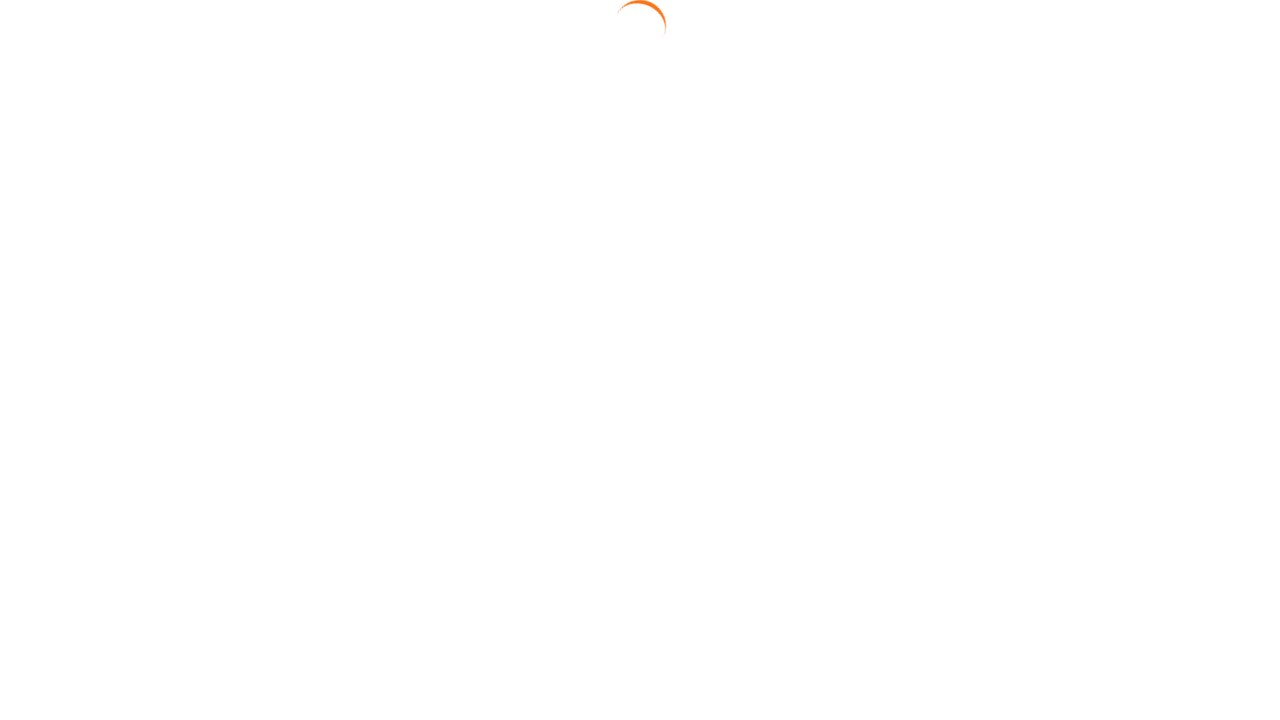

Entered time value '2' in seconds input field on //input[@placeholder='Enter time in seconds']
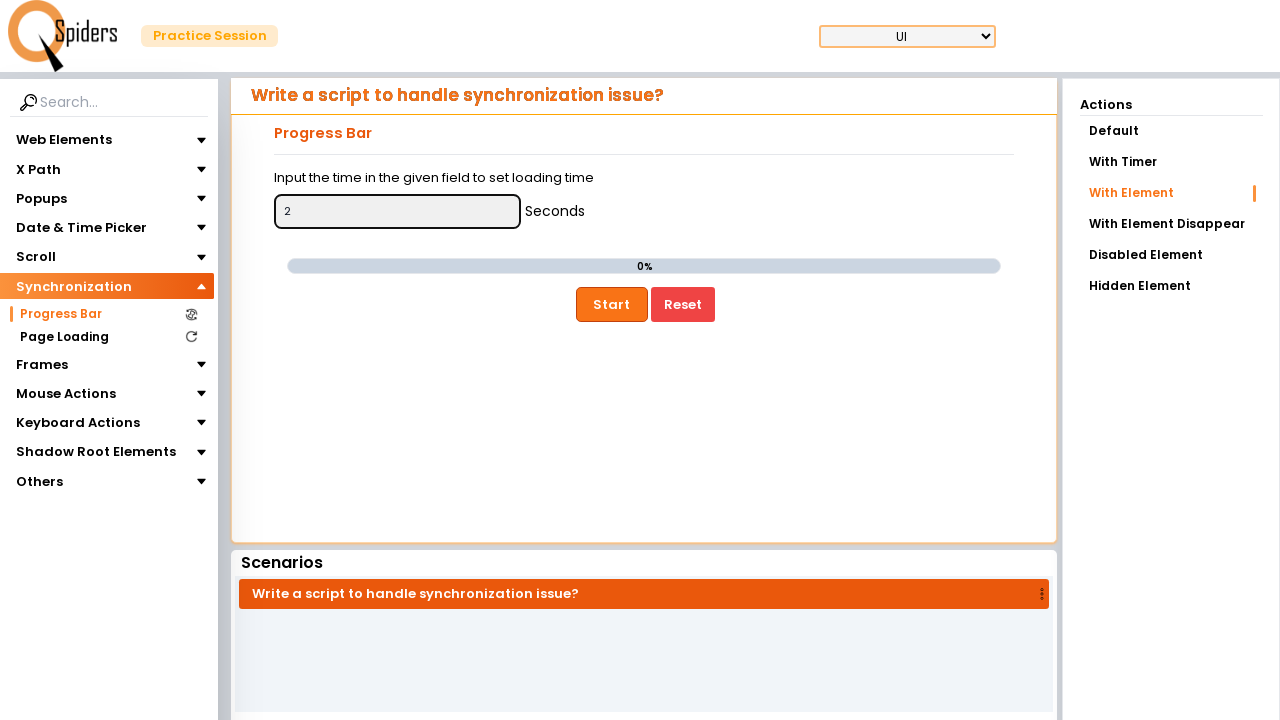

Pressed Tab key to move focus
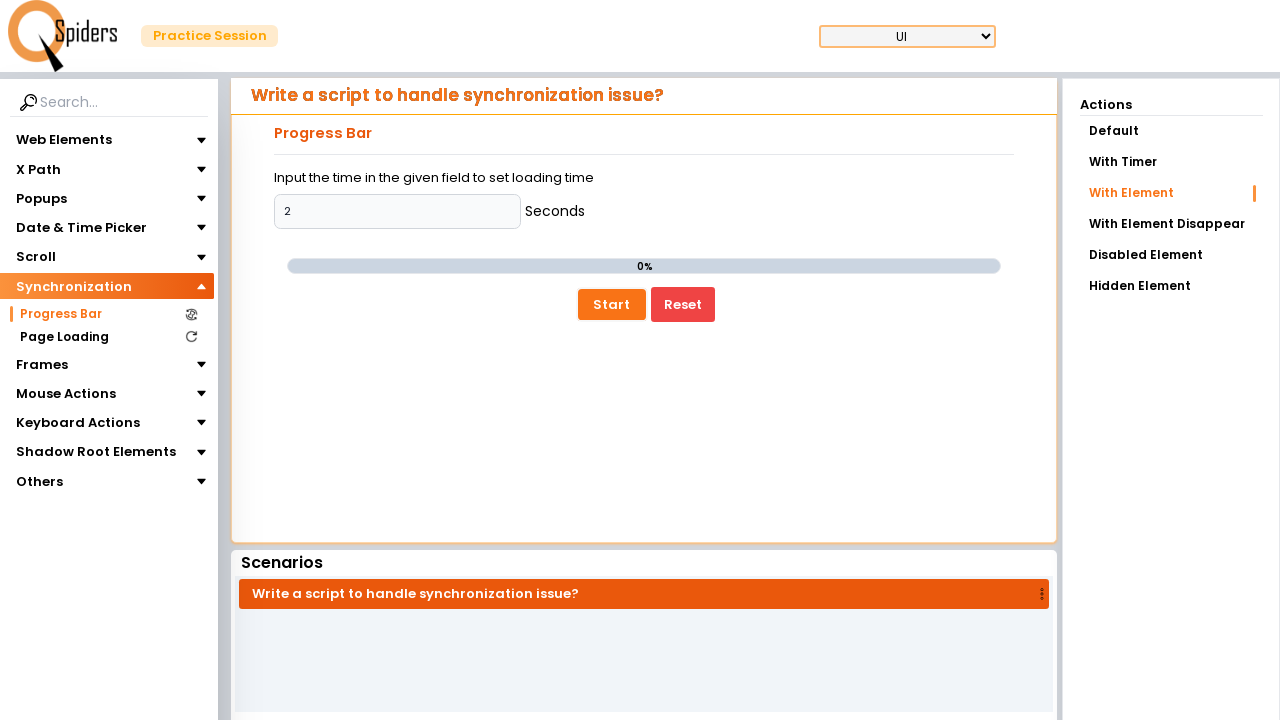

Pressed Enter key to submit form
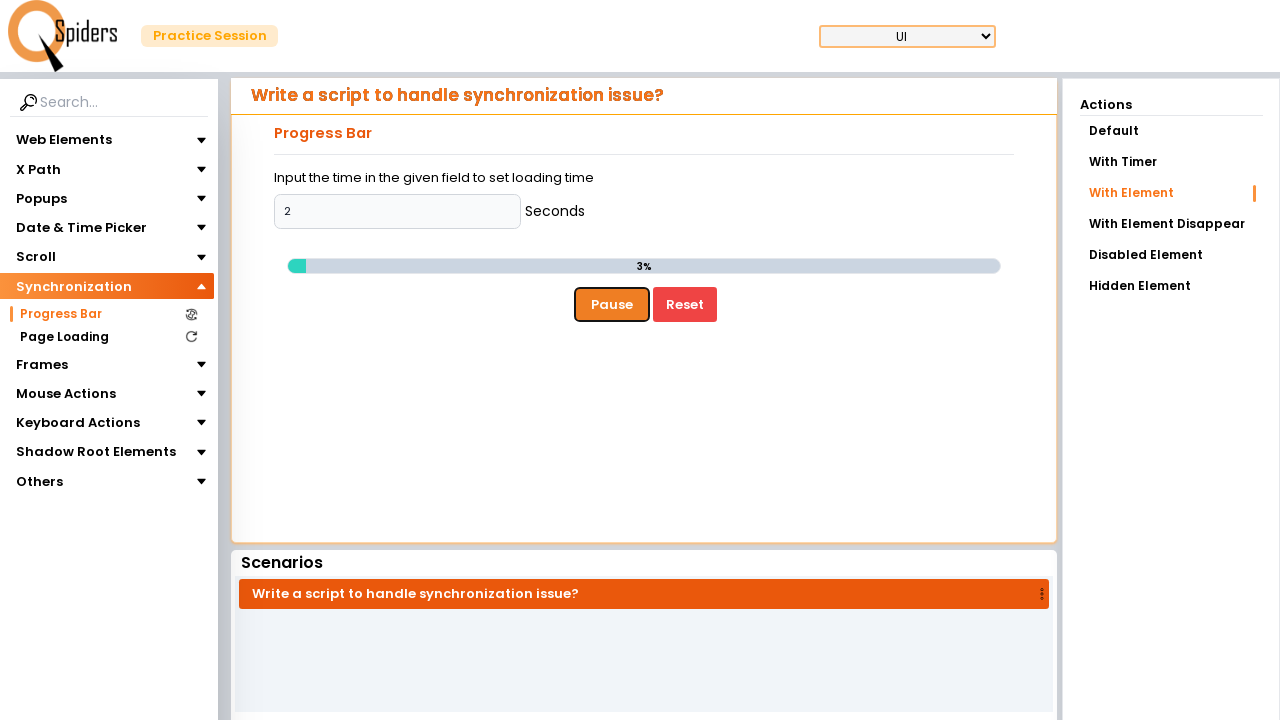

Waited for dropdown select element to become visible
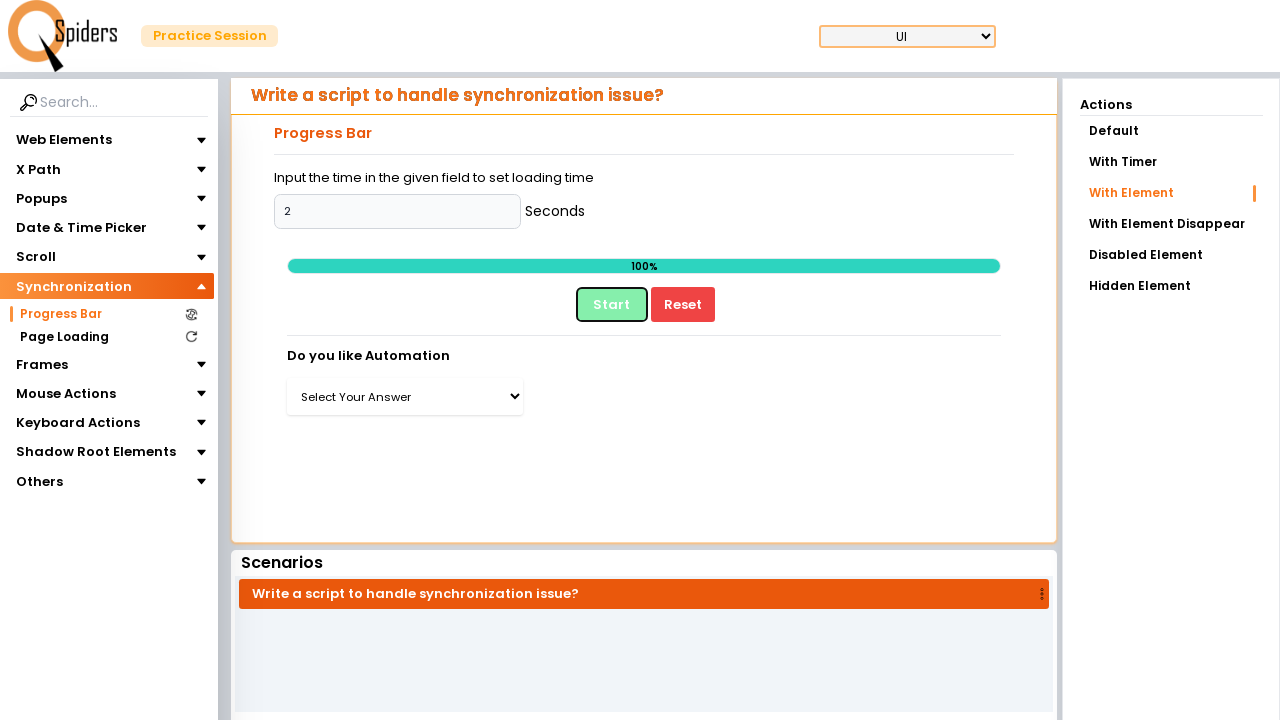

Selected option at index 1 from dropdown menu on //select[contains(@class,'border-0 px-3 py-3')]
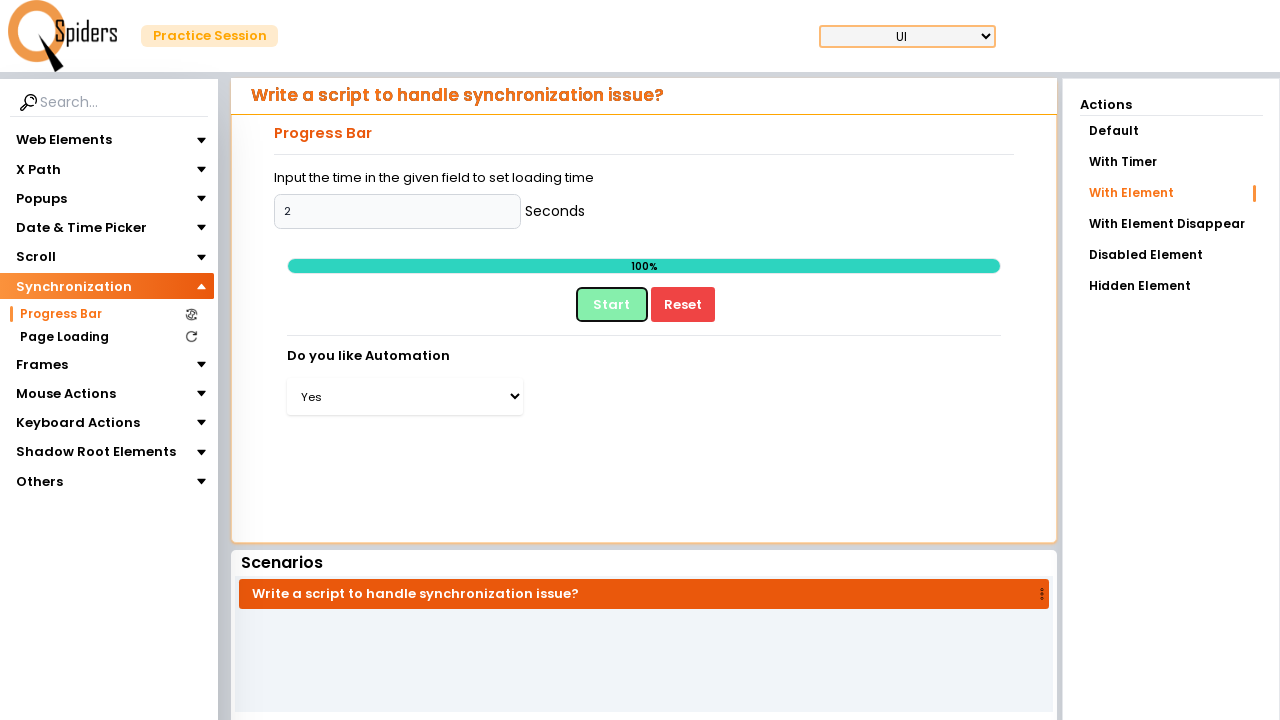

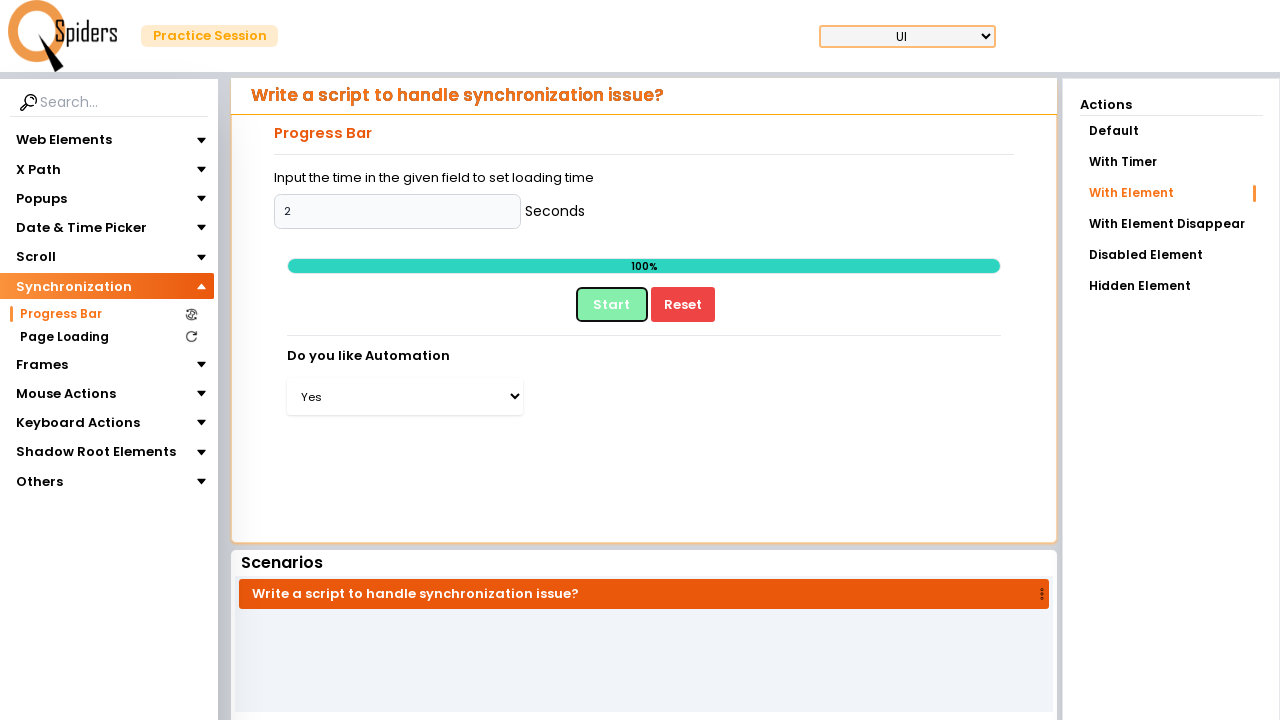